Tests the age calculator form by entering a name and age, submitting the form, and verifying the result message.

Starting URL: https://kristinek.github.io/site/examples/age

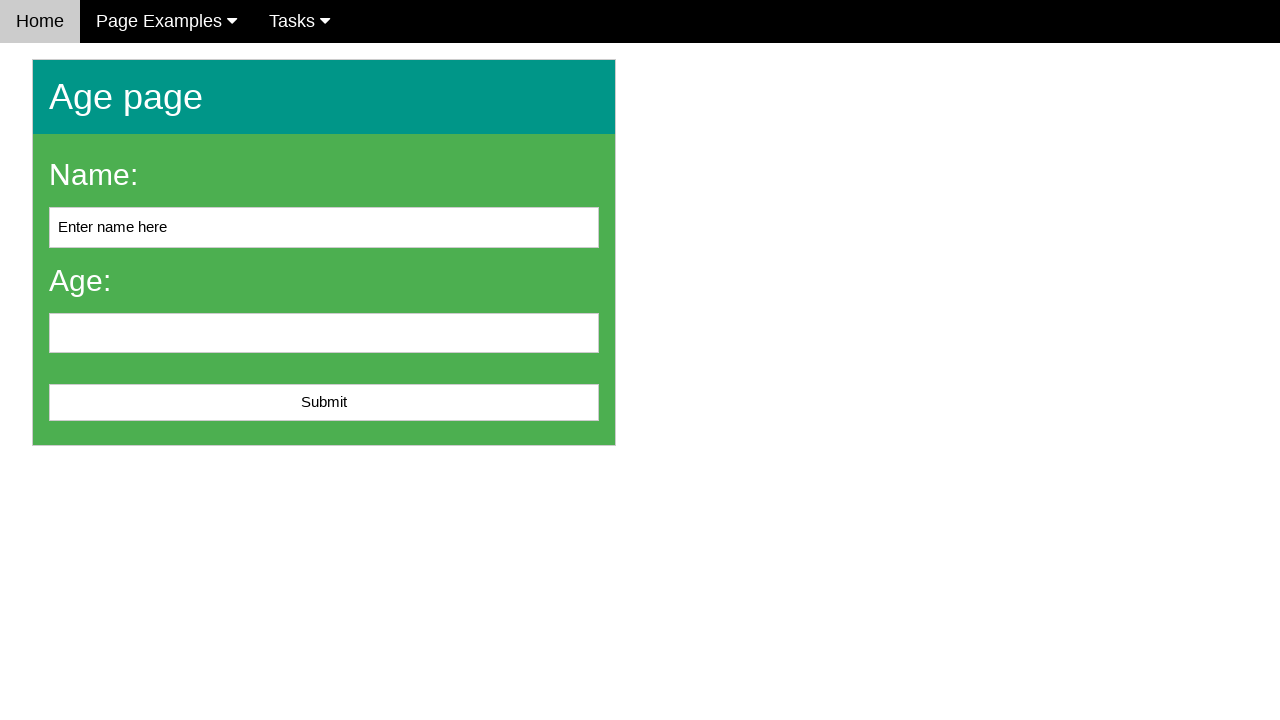

Cleared the name input field on #name
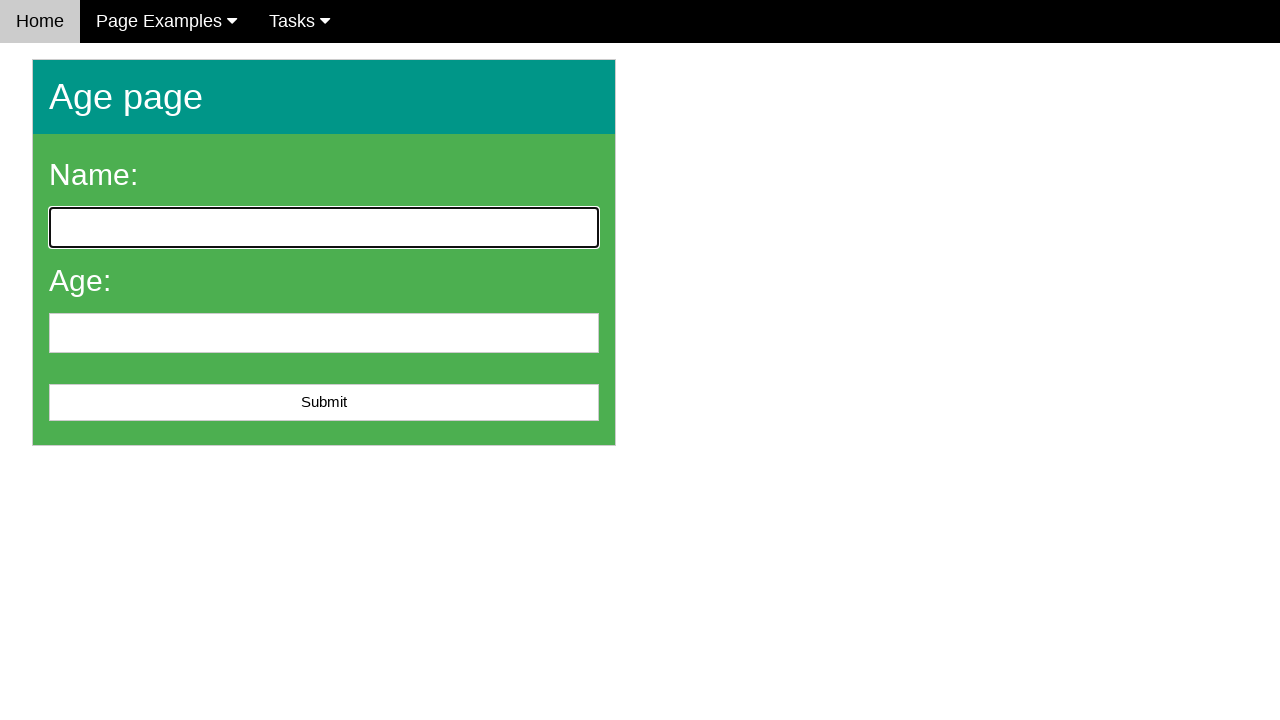

Entered 'John Doe' in the name field on #name
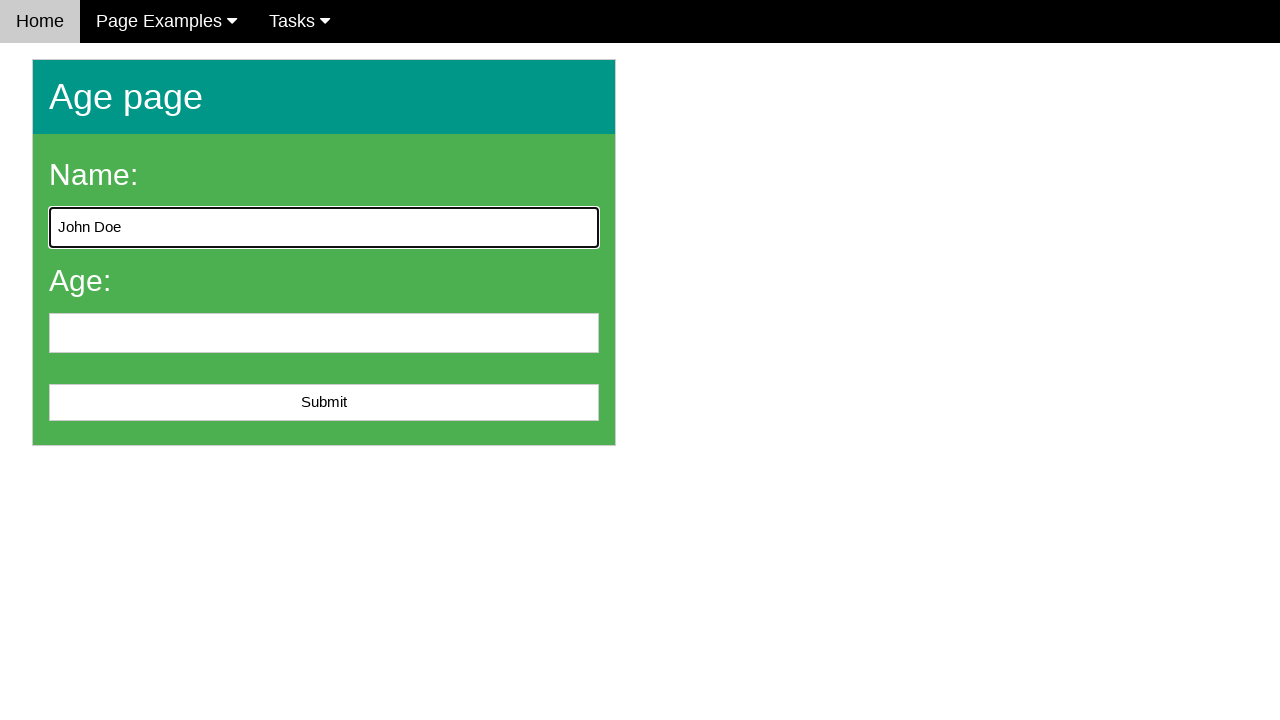

Entered '25' in the age field on #age
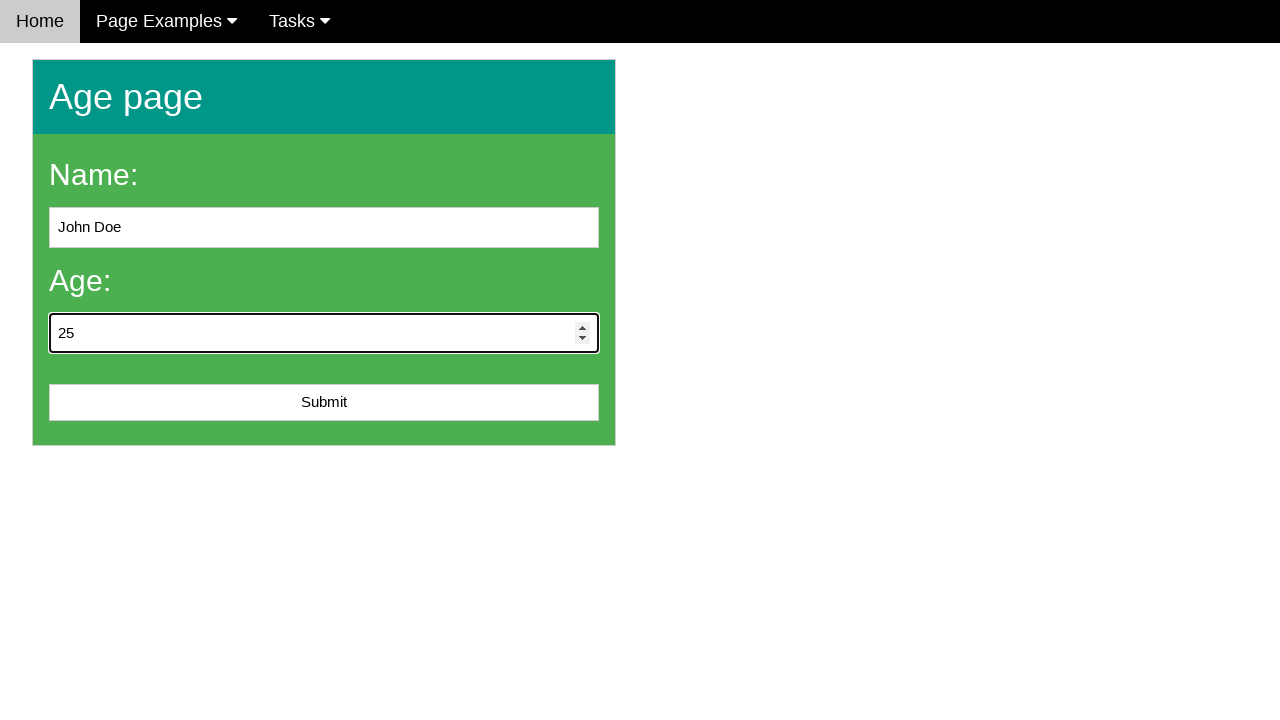

Clicked the submit button to submit the age calculator form at (324, 403) on #submit
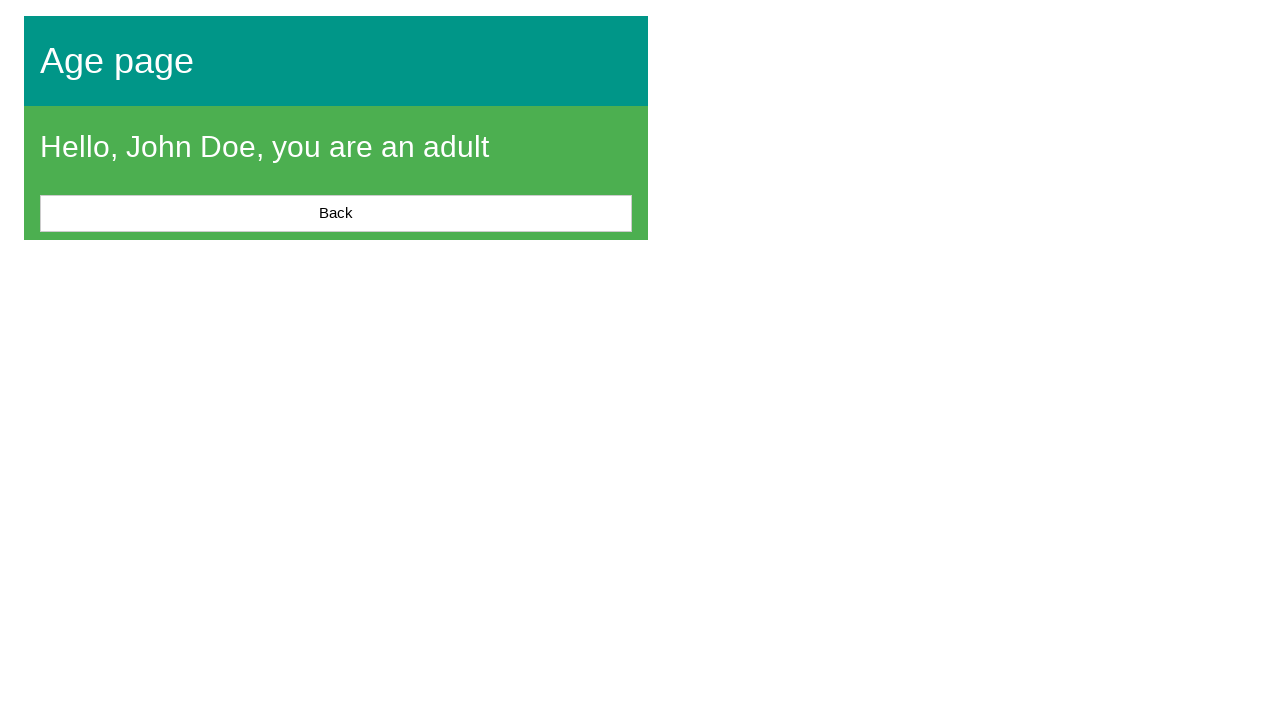

Result message appeared after form submission
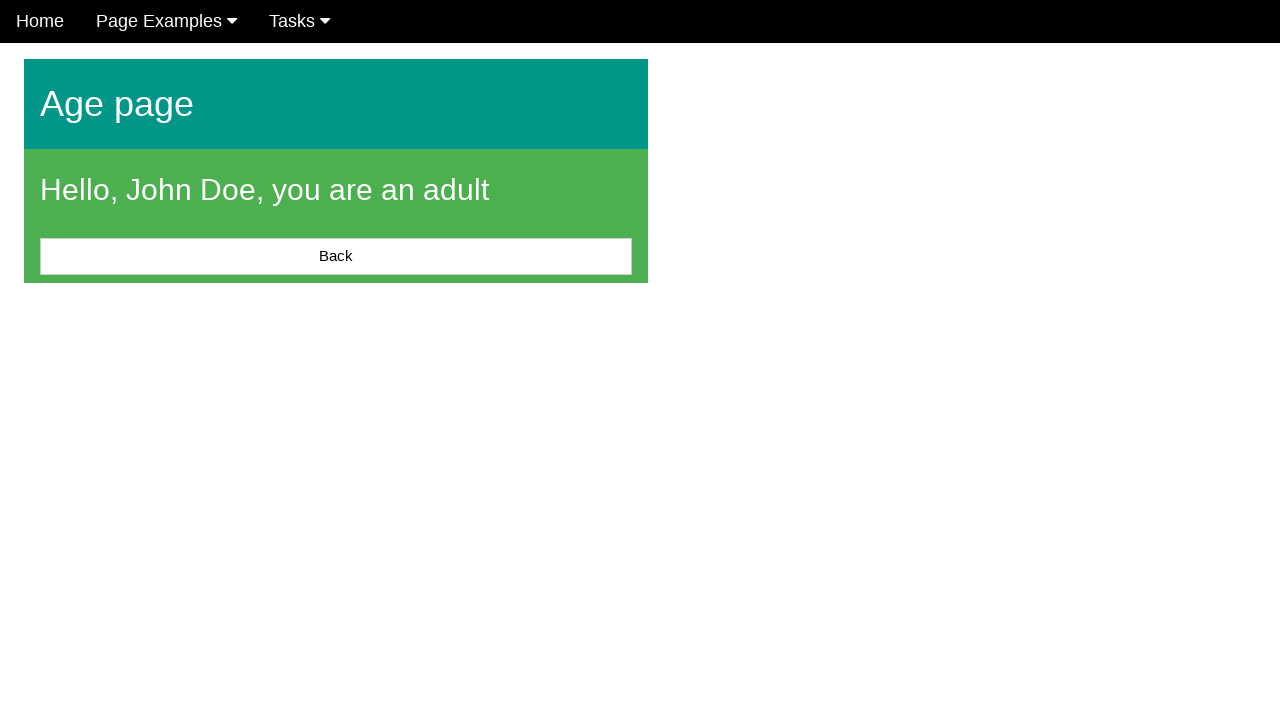

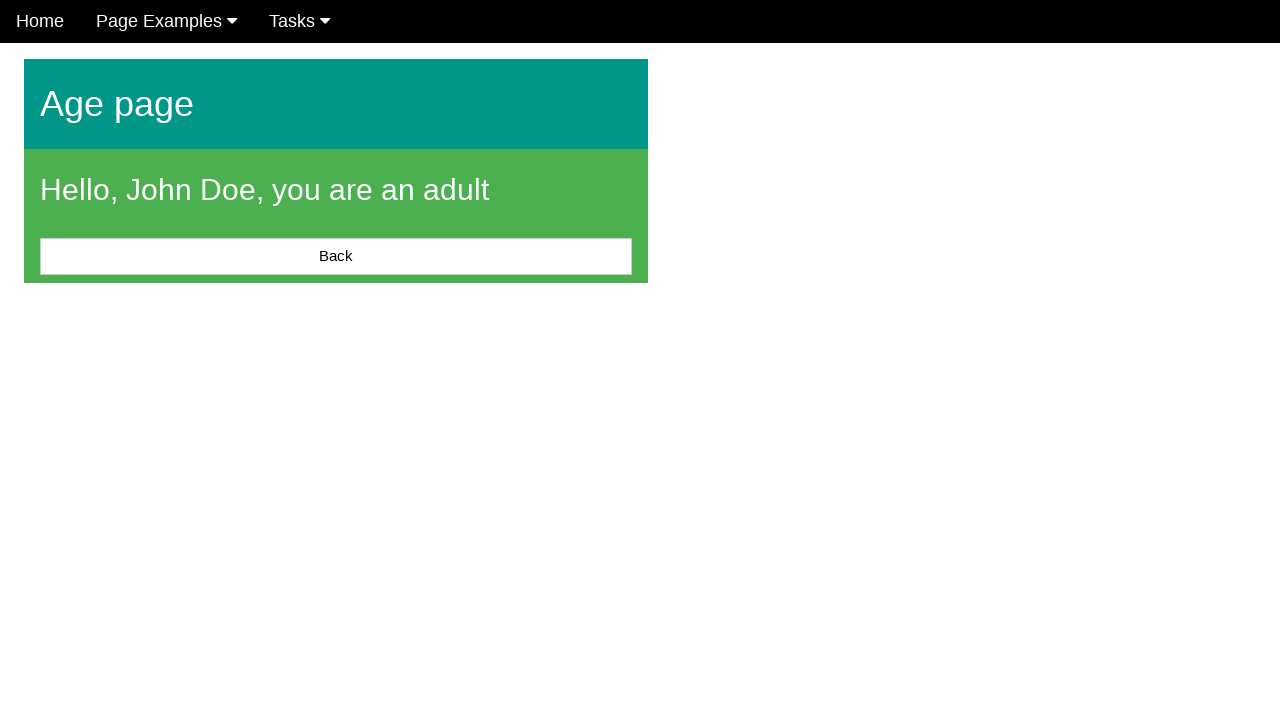